Tests the Checkboxes page by navigating to it and clicking the checkboxes

Starting URL: http://the-internet.herokuapp.com/

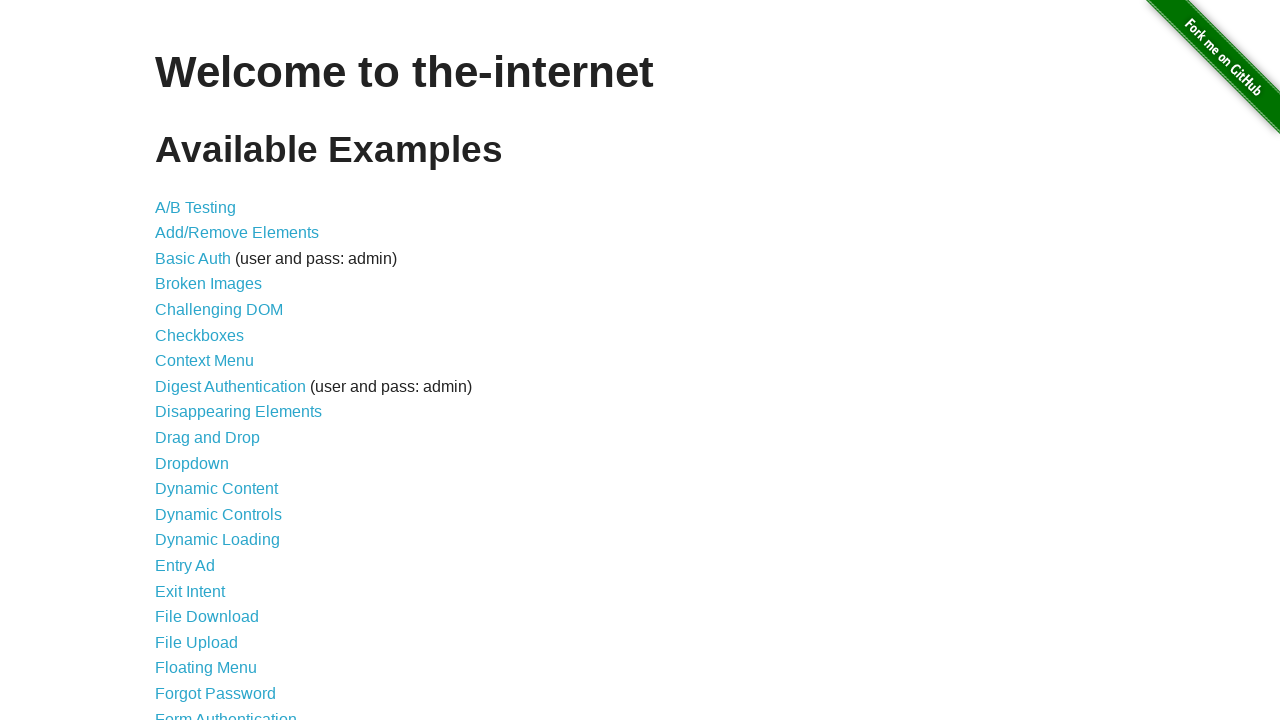

Clicked on Checkboxes link to navigate to checkboxes page at (200, 335) on a[href='/checkboxes']
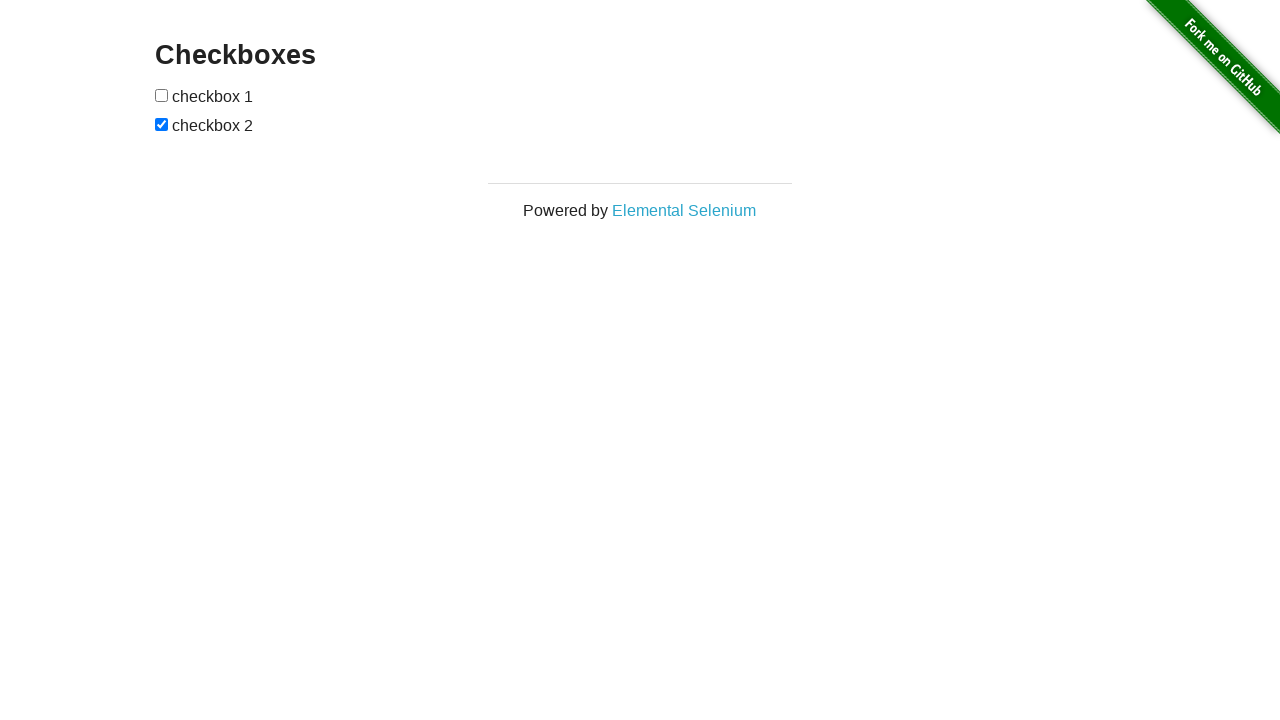

Checkboxes are now visible on the page
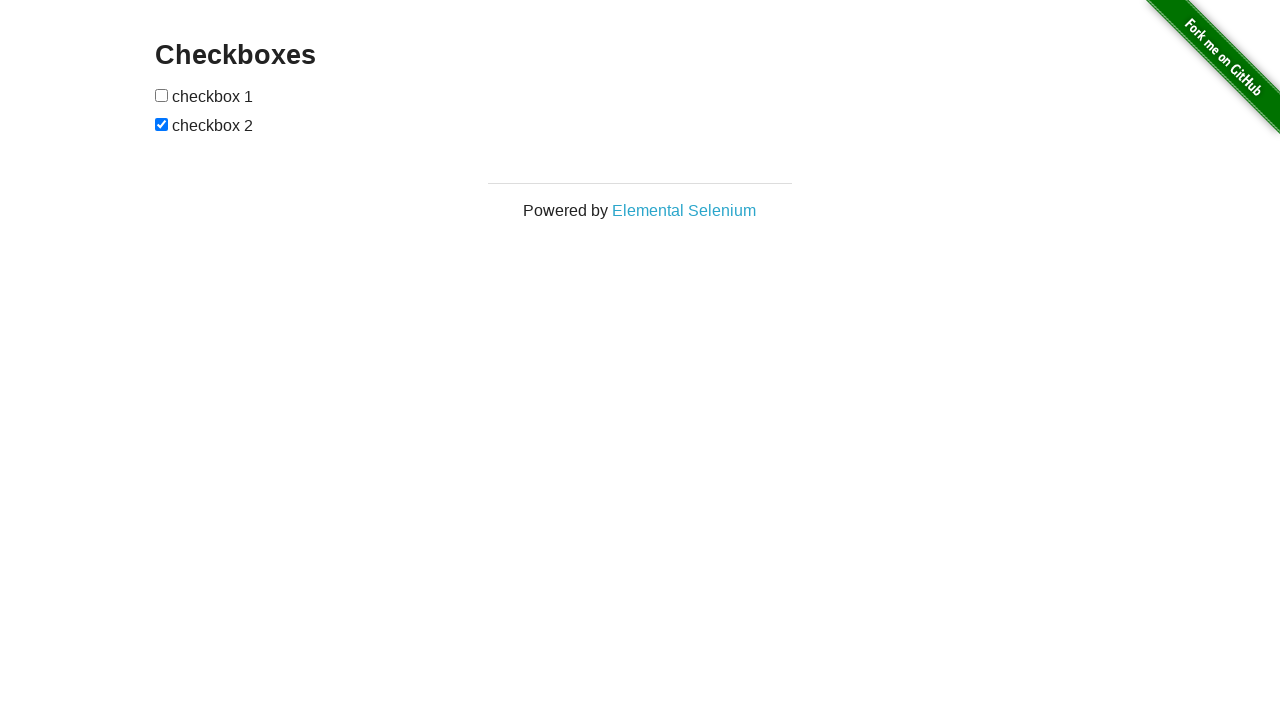

Clicked on the first checkbox at (162, 95) on input[type='checkbox'] >> nth=0
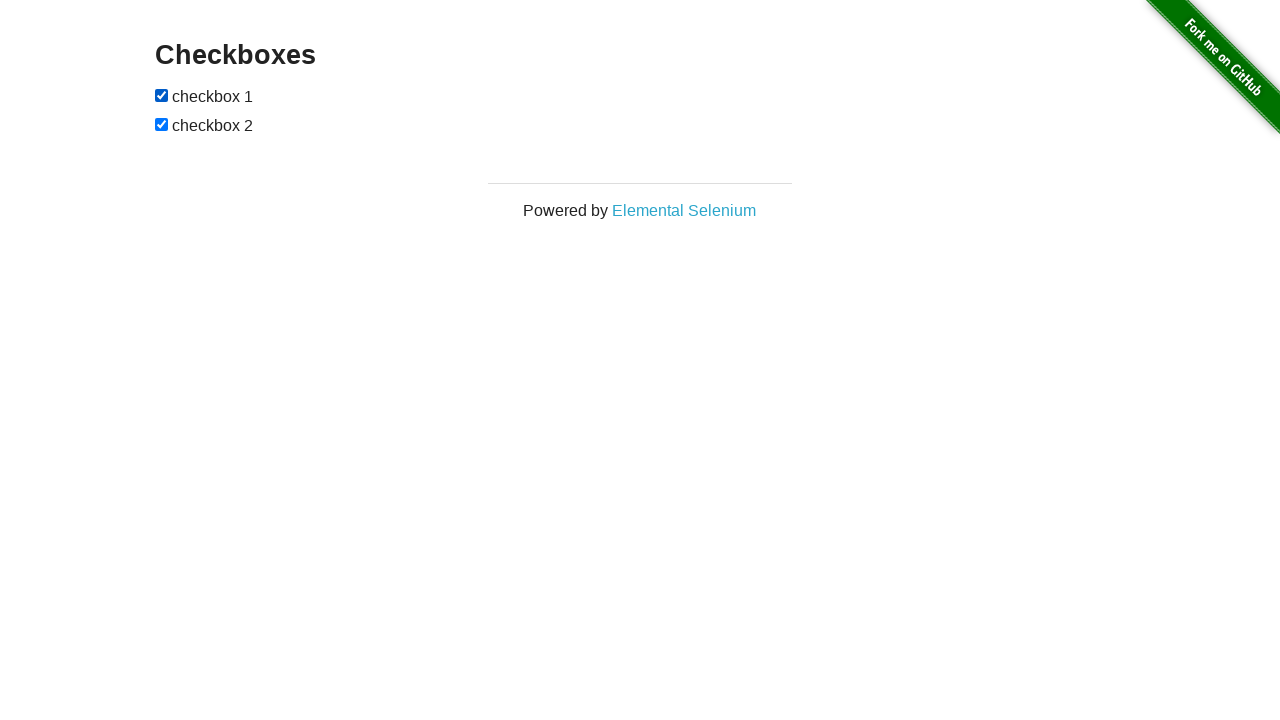

Clicked on the second checkbox at (162, 124) on input[type='checkbox'] >> nth=1
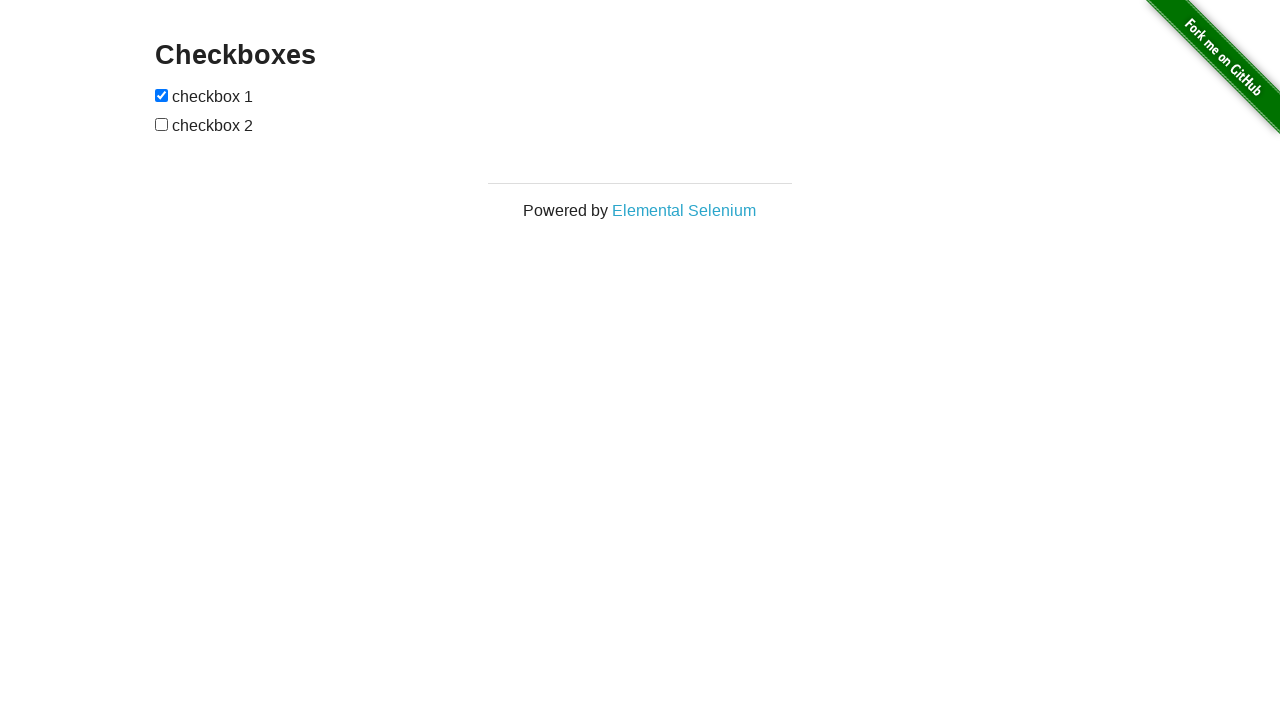

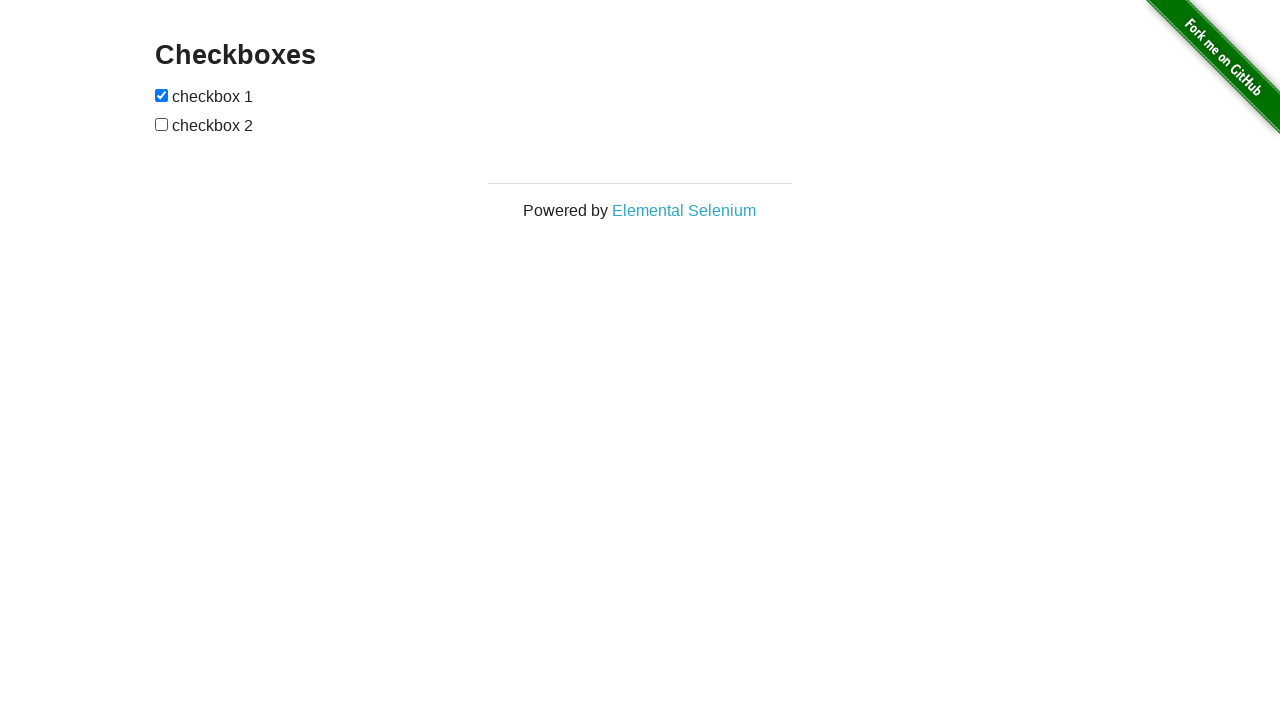